Tests a registration form by filling in first name, last name, username, and email fields with randomly generated data using faker-style values.

Starting URL: https://practice.cydeo.com/registration_form

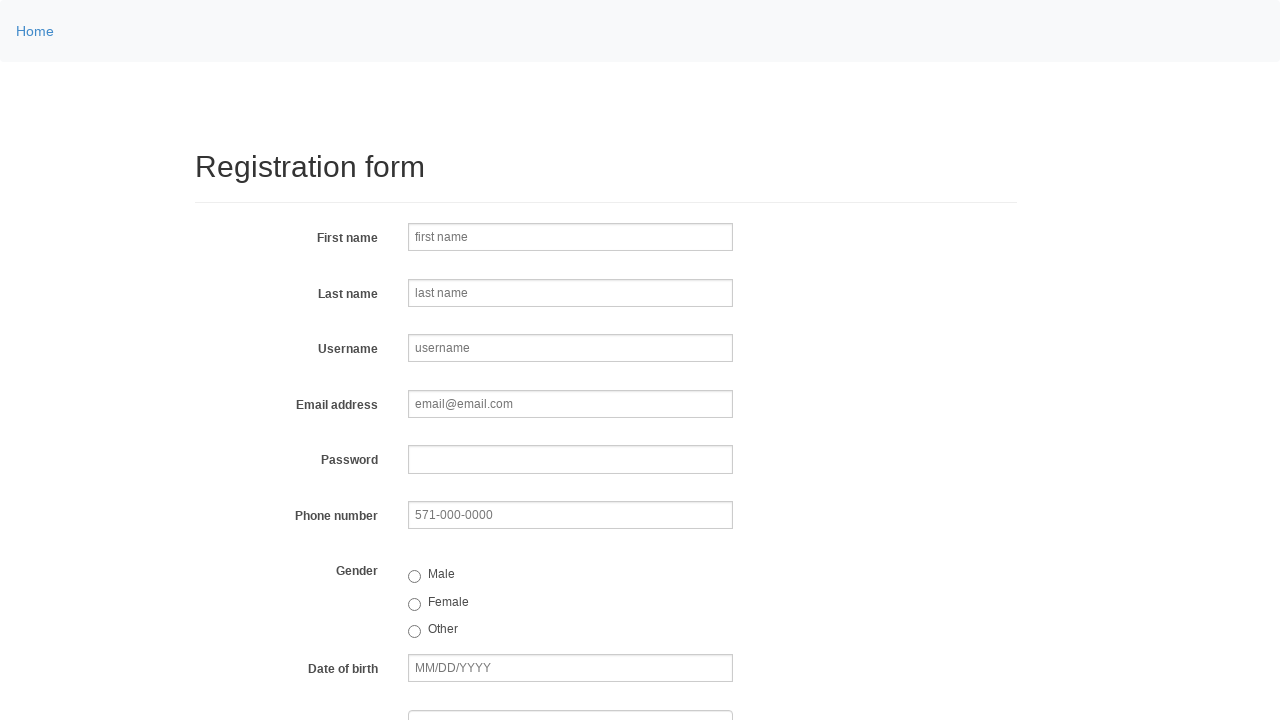

Filled first name field with 'Michael' on input[name='firstname']
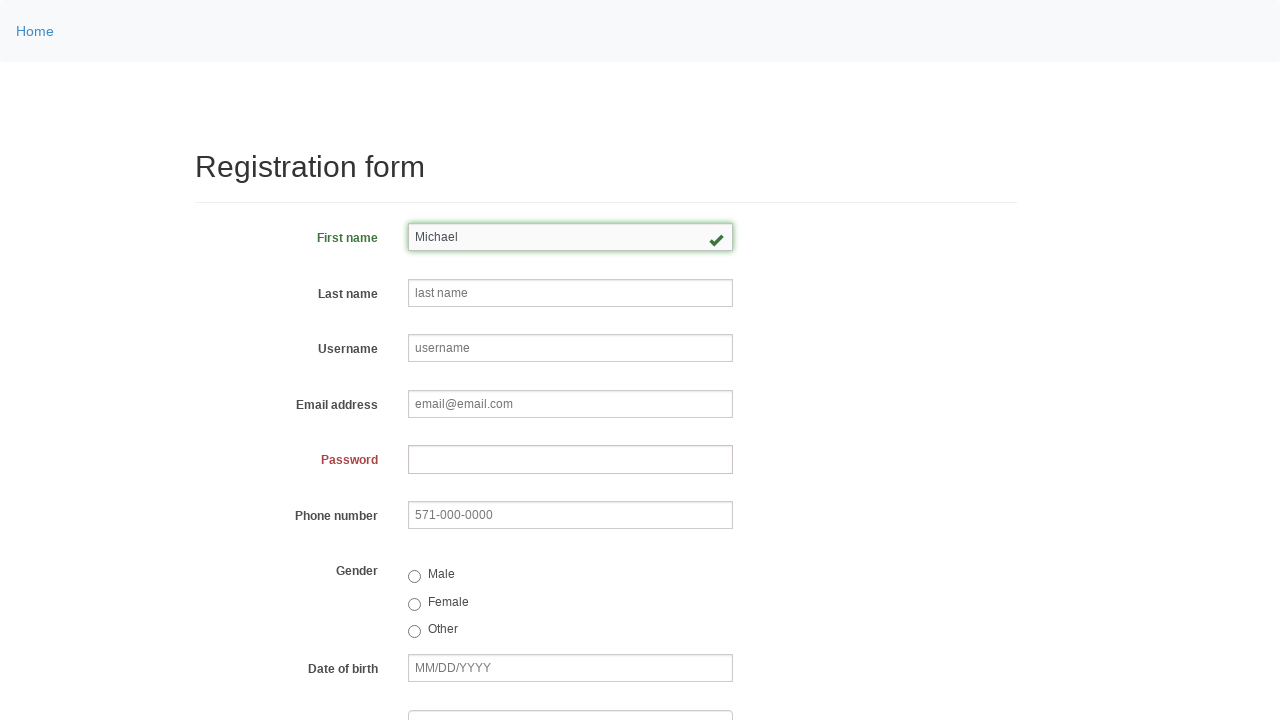

Filled last name field with 'Johnson' on input[name='lastname']
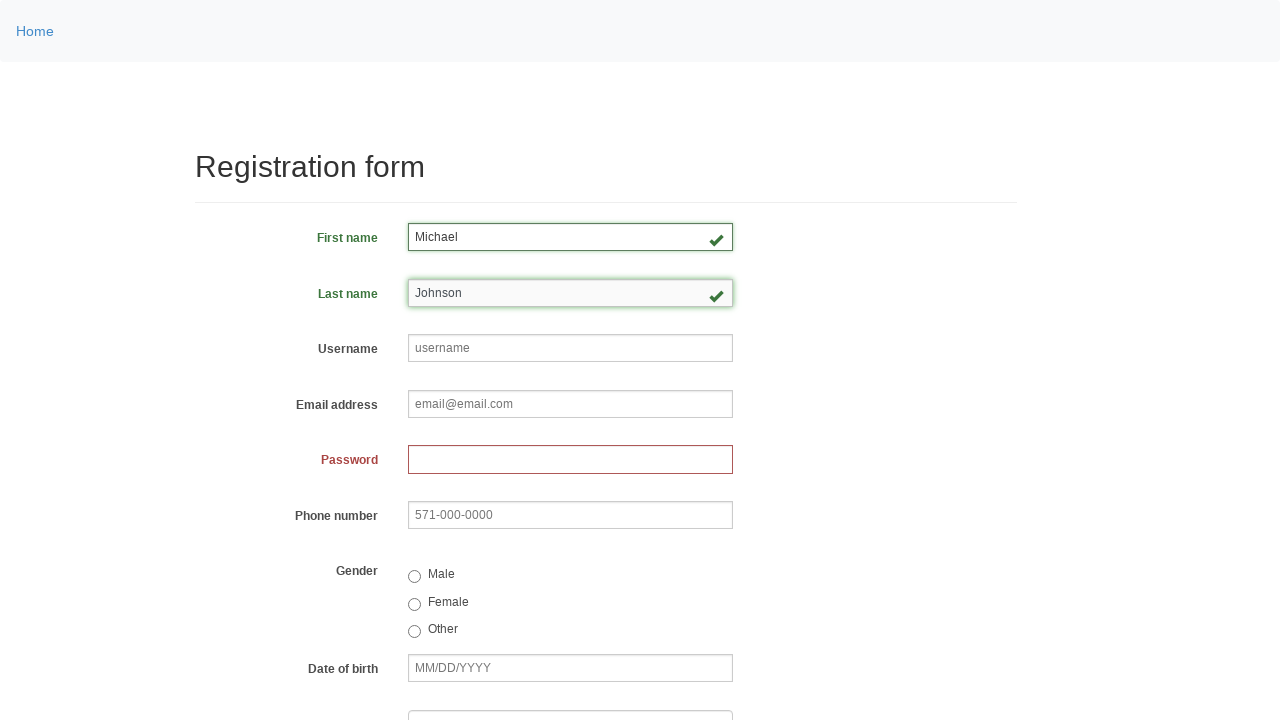

Filled username field with 'helpdesk121' on input[name='username']
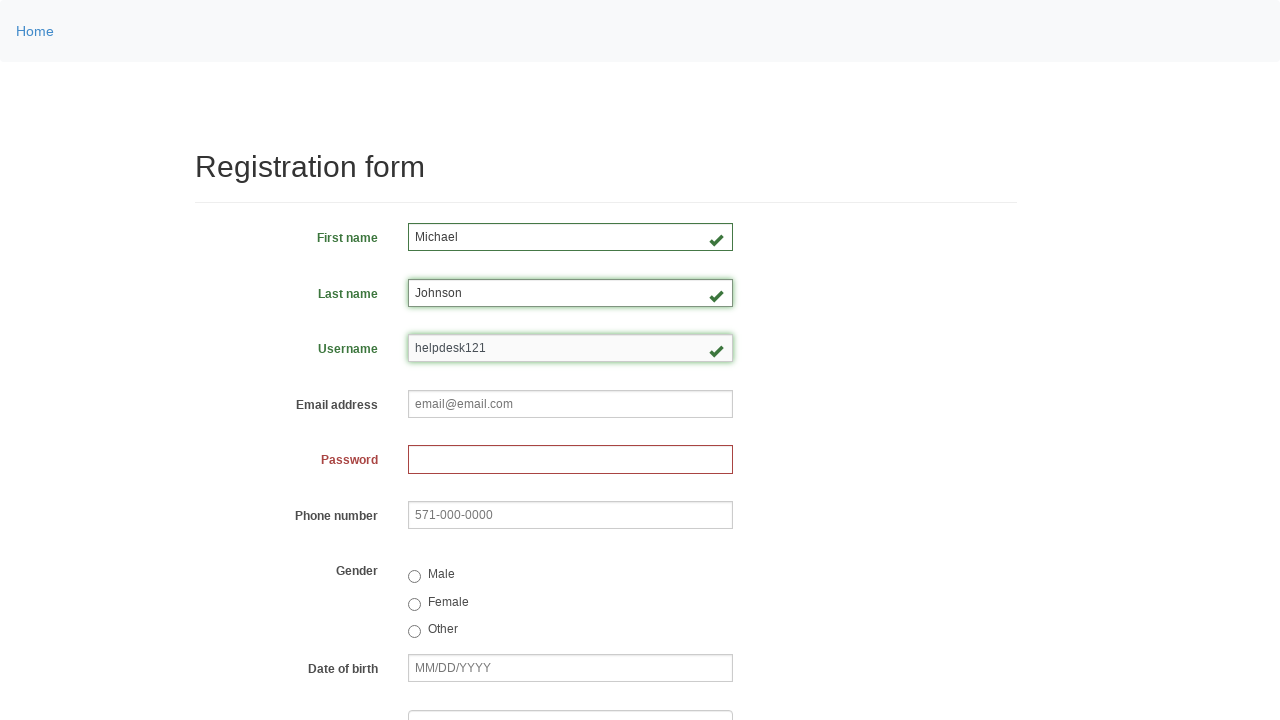

Filled email field with 'helpdesk121@email.com' on input[name='email']
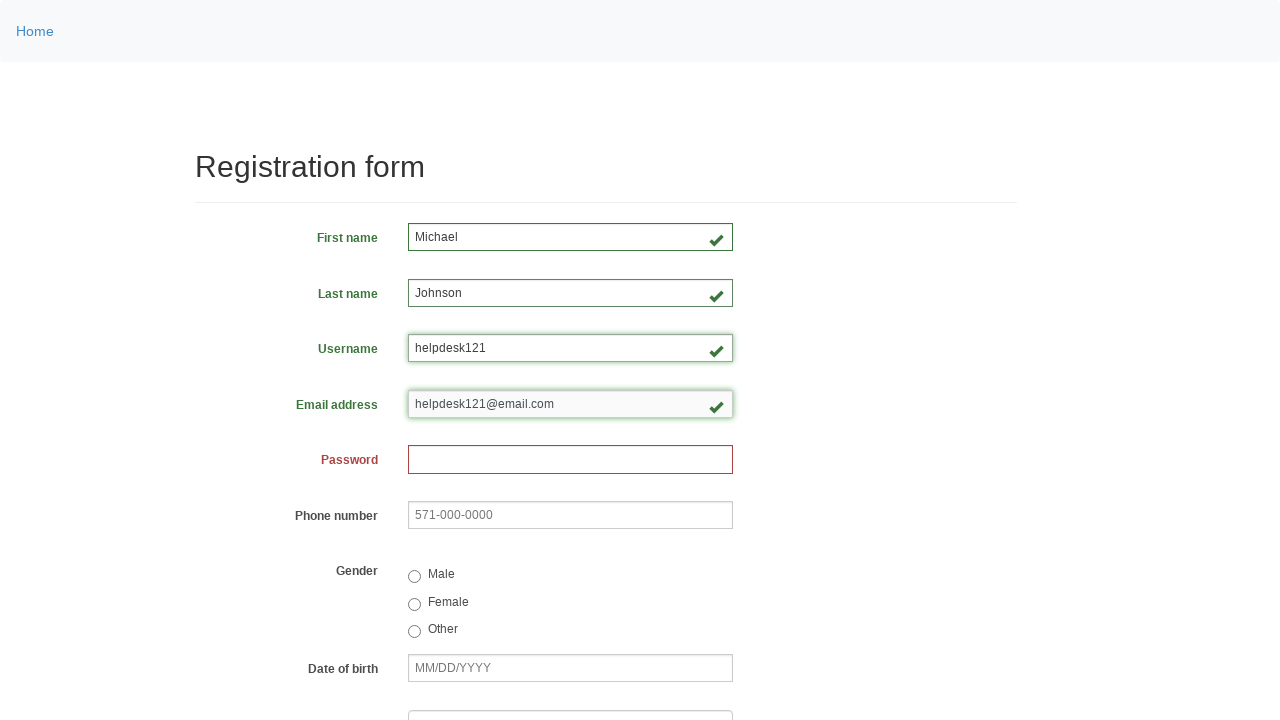

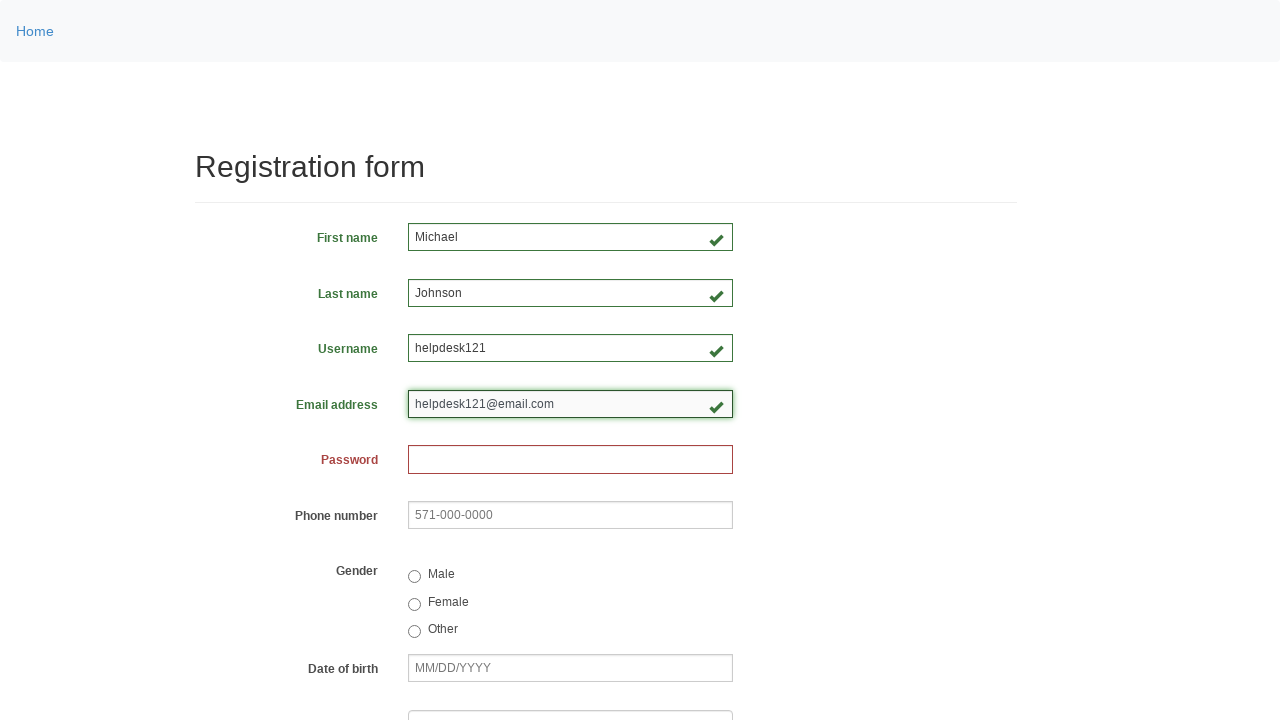